Tests a form that calculates the sum of two numbers and selects the result from a dropdown menu before submitting

Starting URL: http://suninjuly.github.io/selects1.html

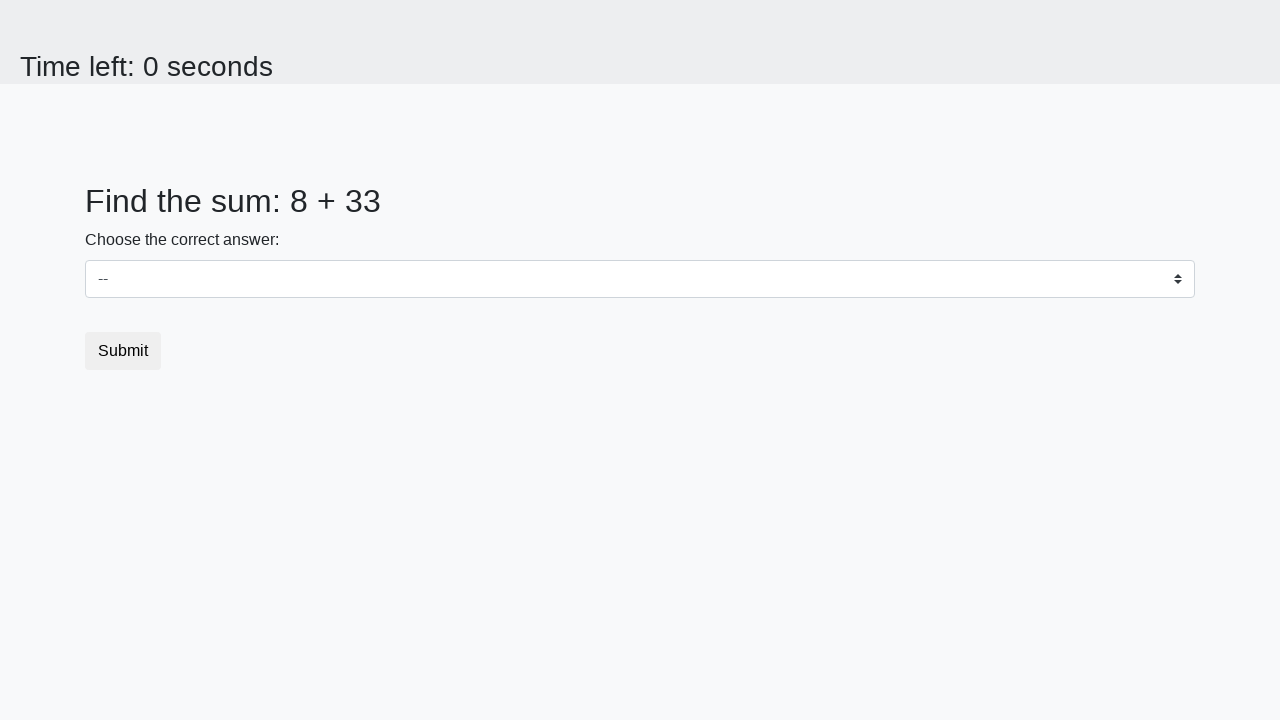

Located first number element (#num1)
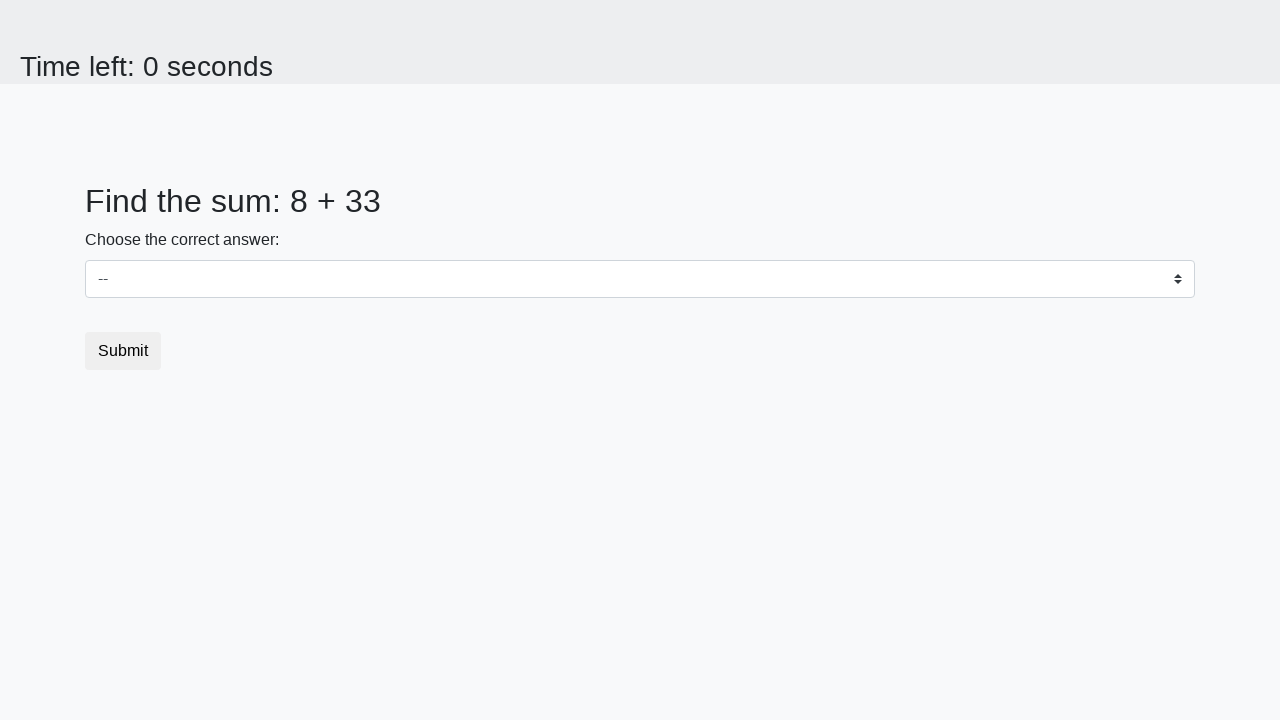

Located second number element (#num2)
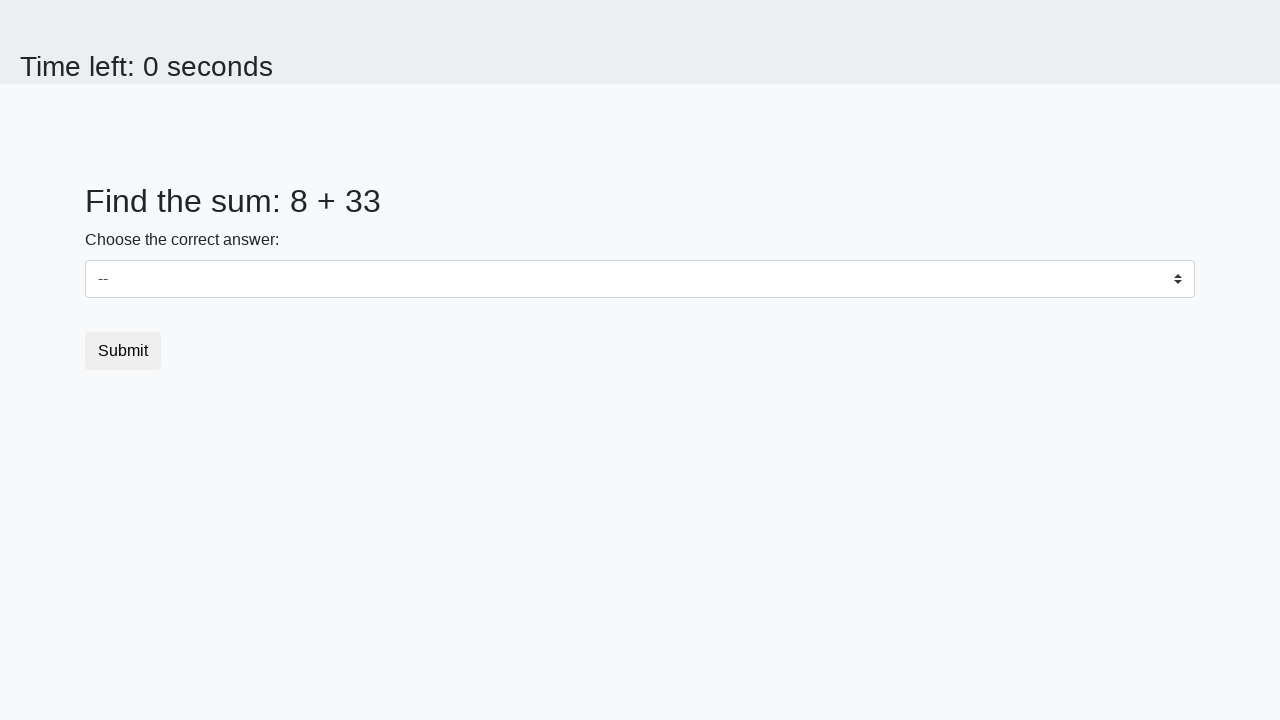

Retrieved first number: 8
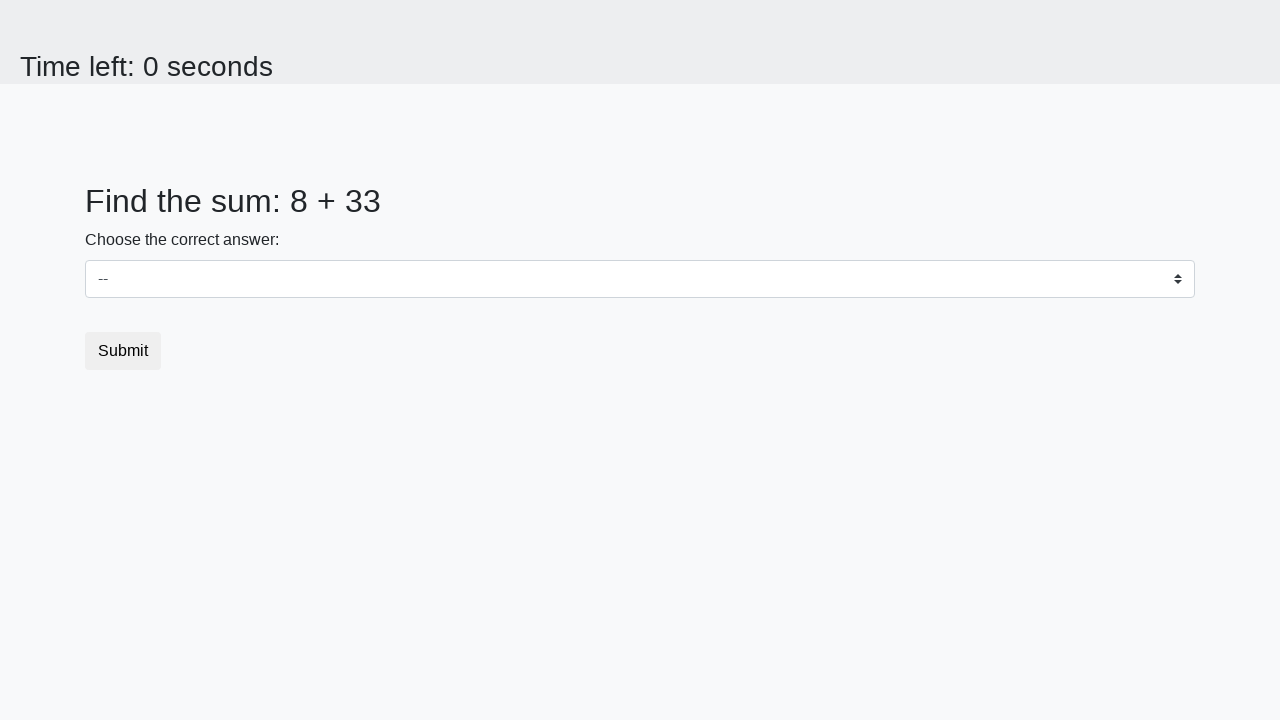

Retrieved second number: 33
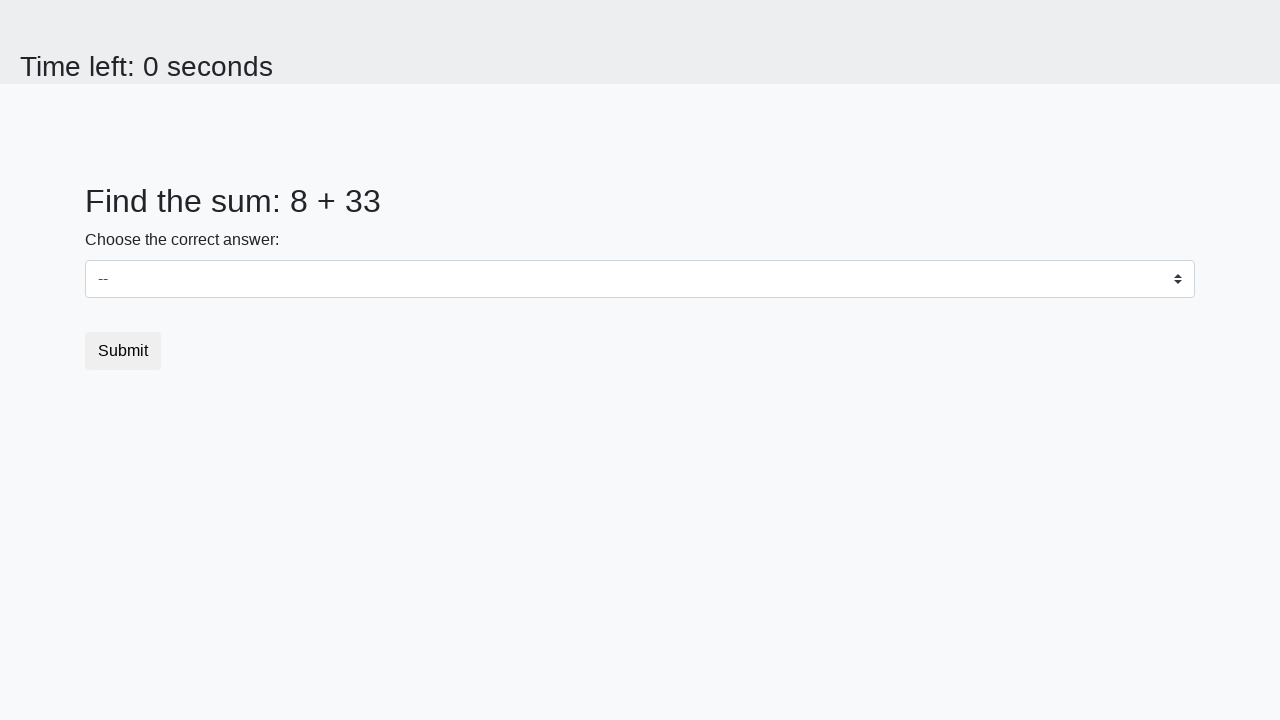

Calculated sum of 8 + 33 = 41
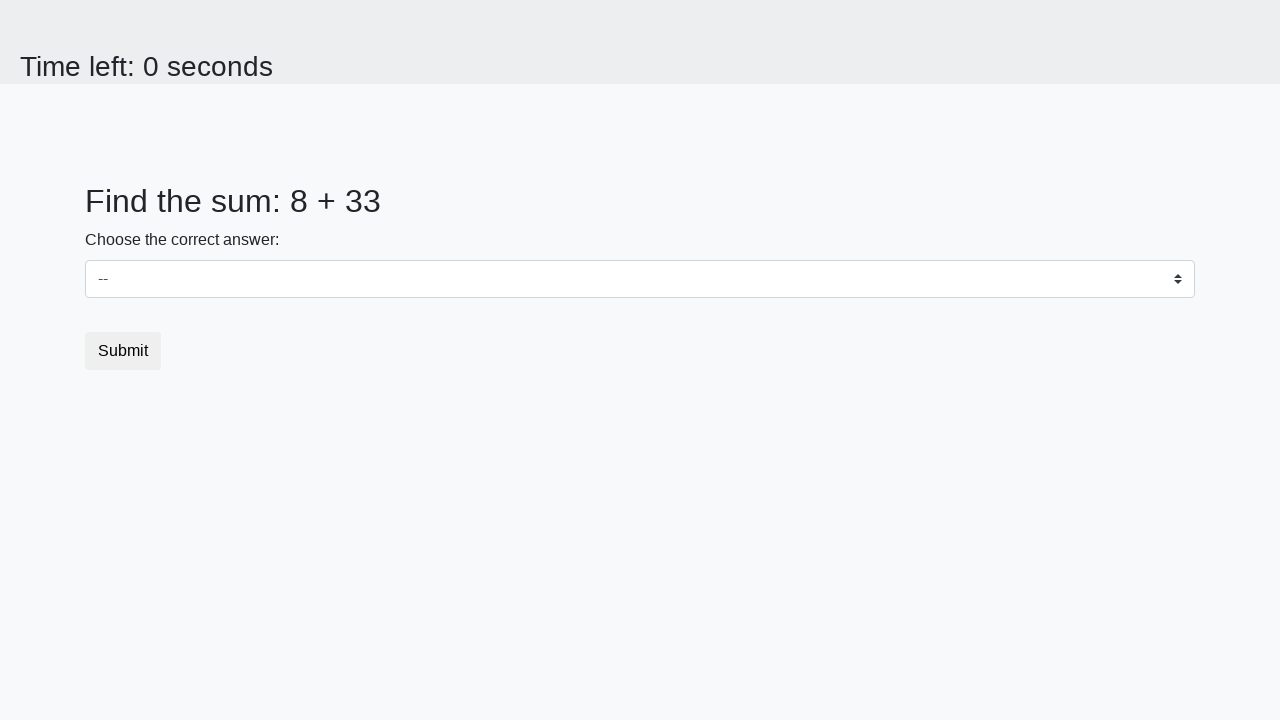

Selected calculated sum (41) from dropdown on #dropdown
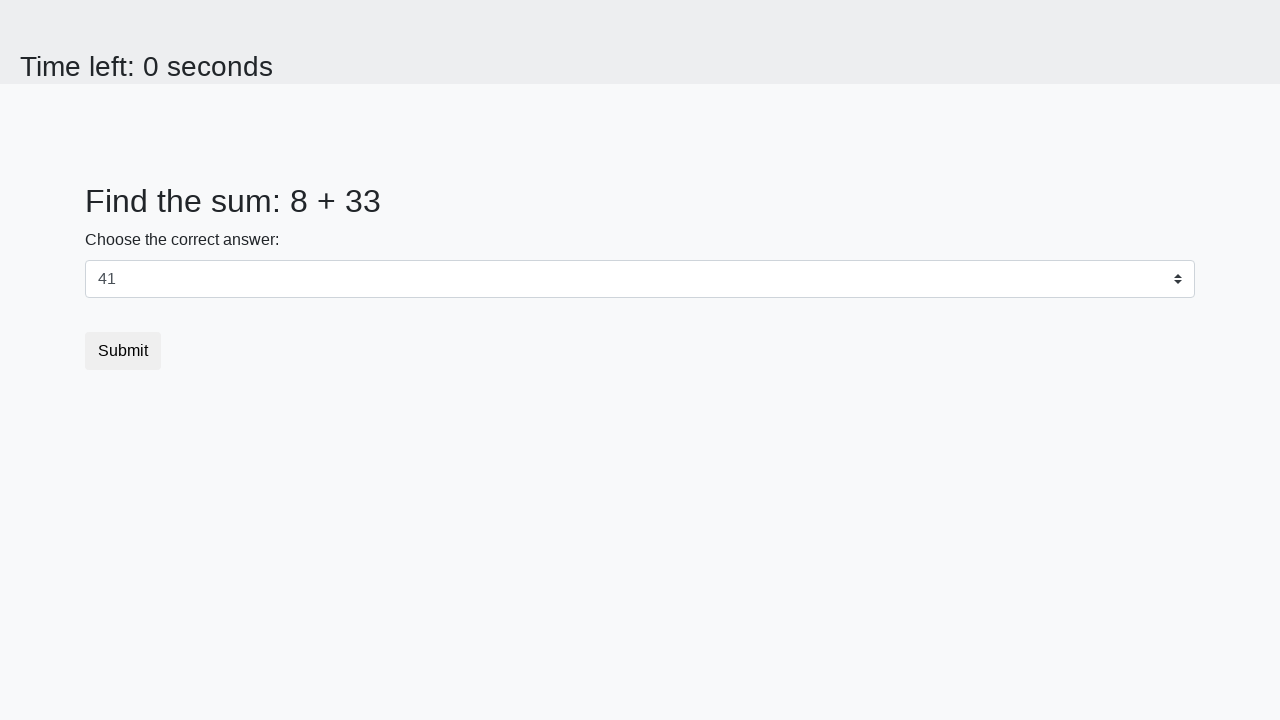

Clicked submit button to submit form at (123, 351) on button.btn
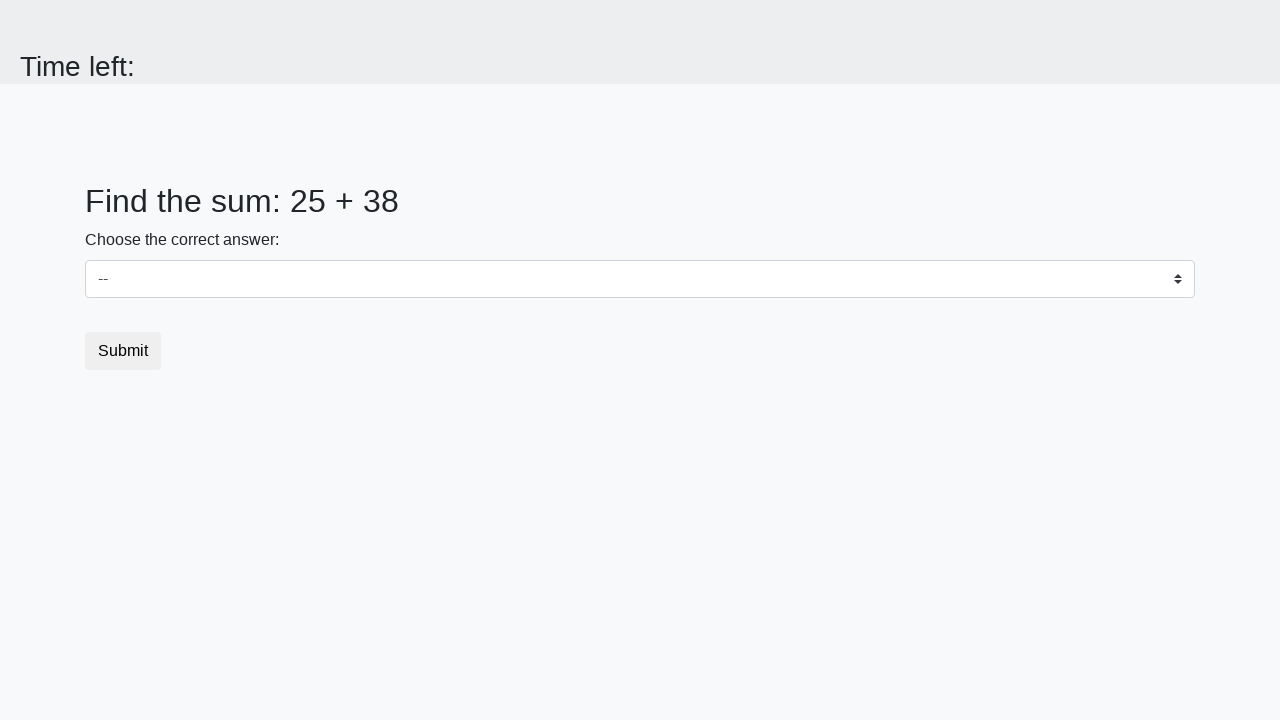

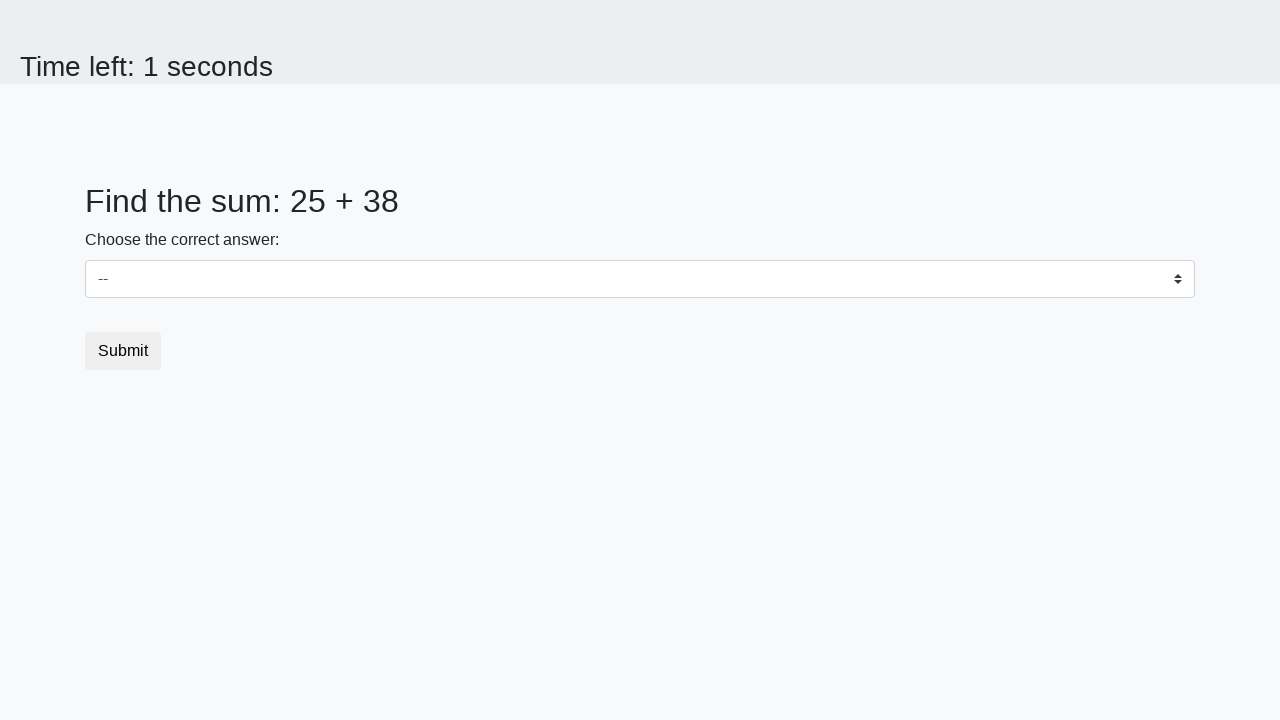